Tests window handling by clicking a link that opens a new window and verifying the new window content

Starting URL: https://the-internet.herokuapp.com/windows

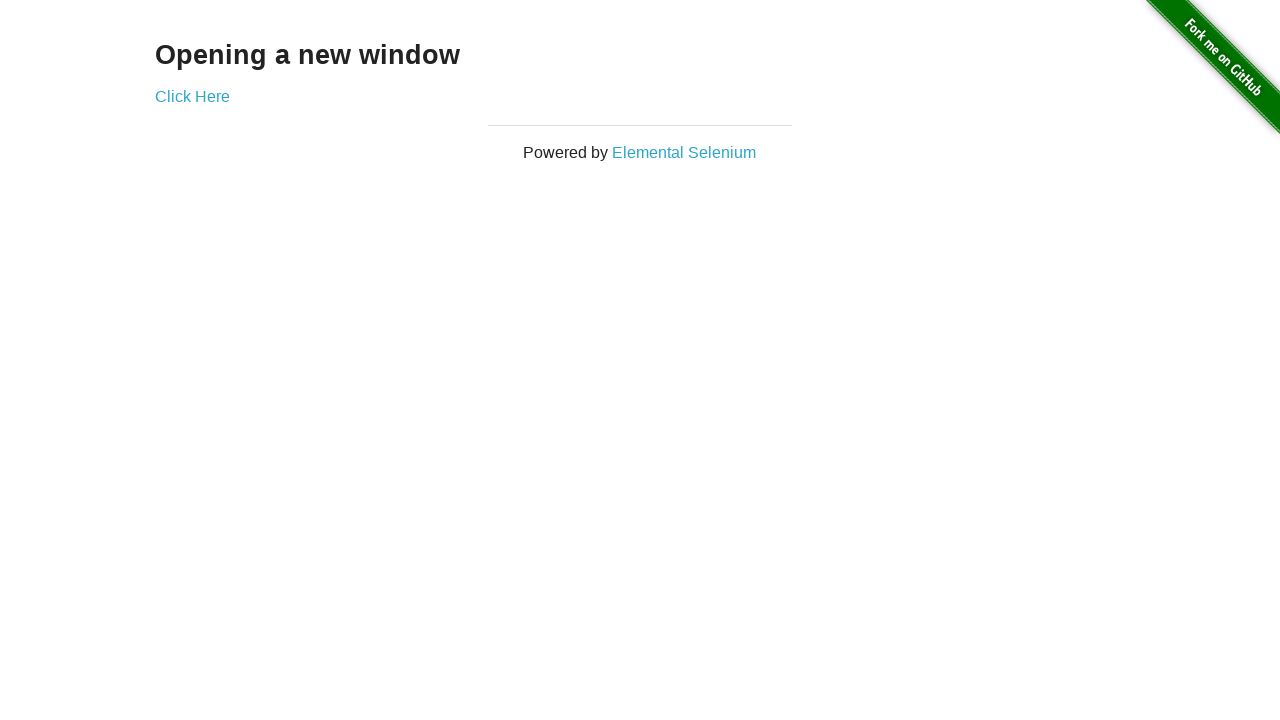

Clicked 'Click Here' link to open new window at (192, 96) on a:has-text('Click Here')
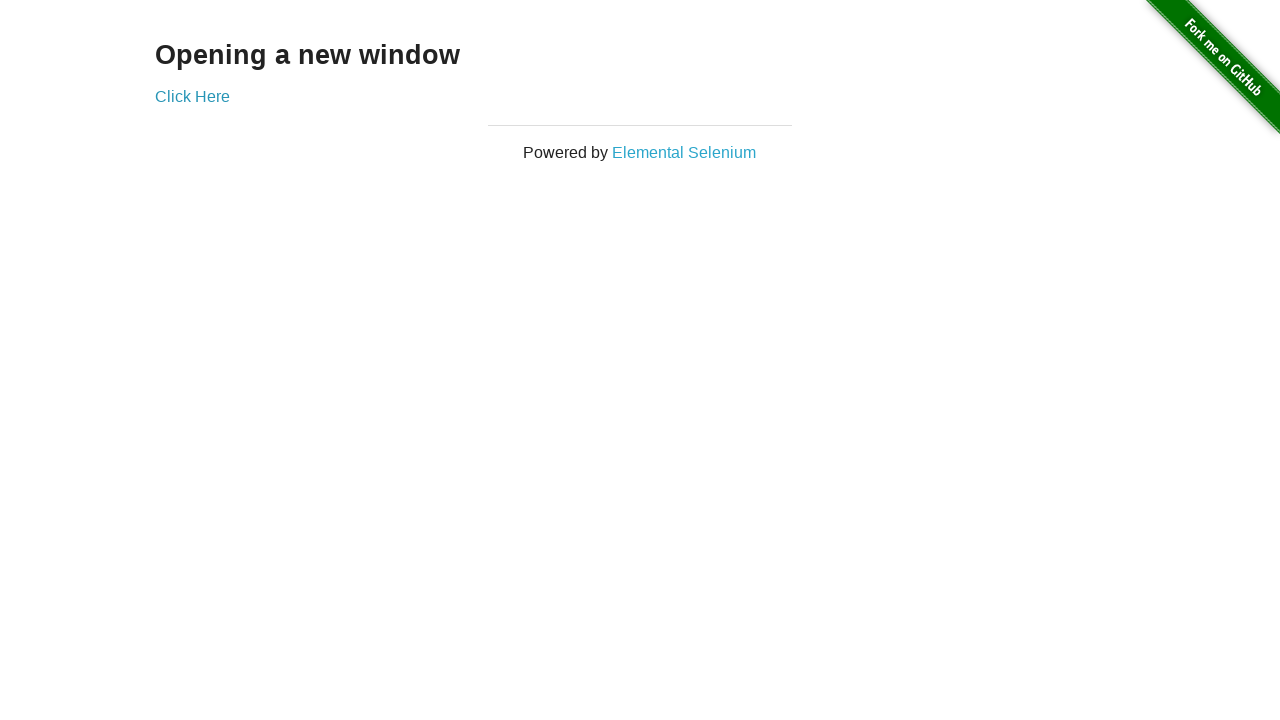

New window opened and captured
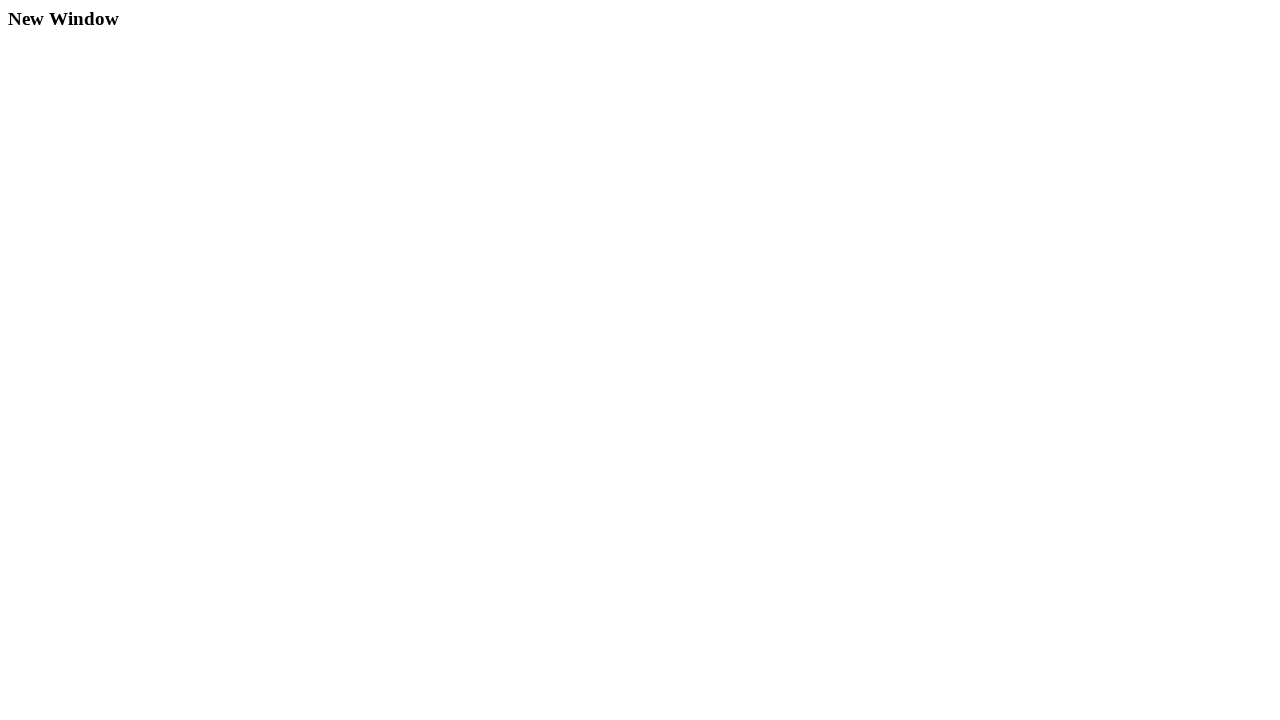

New window page load state completed
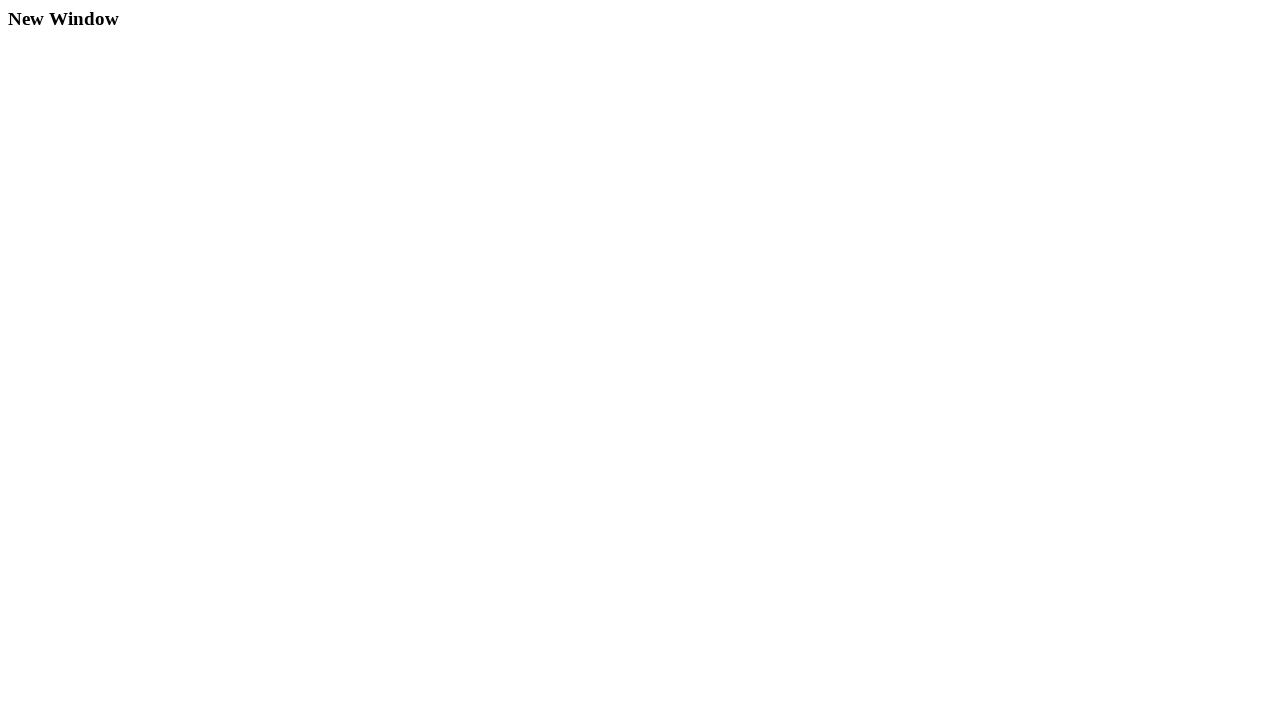

Verified 'New Window' text found in new window content
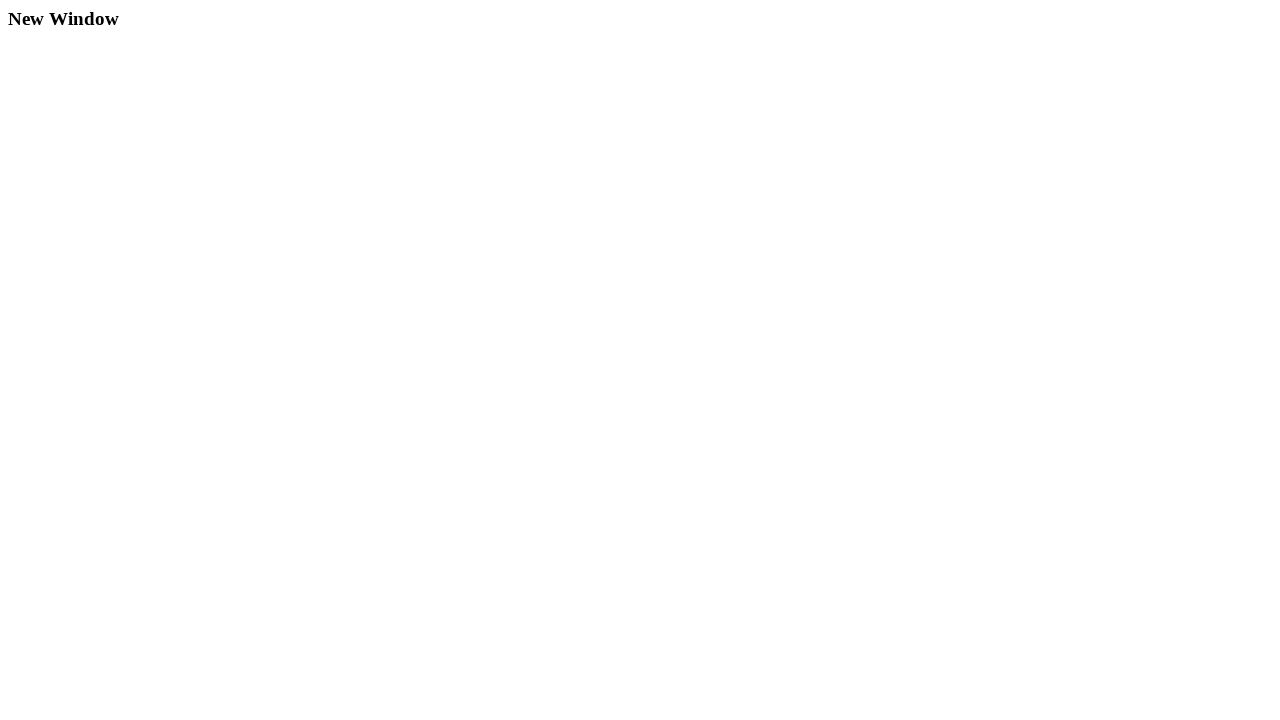

Closed the new window
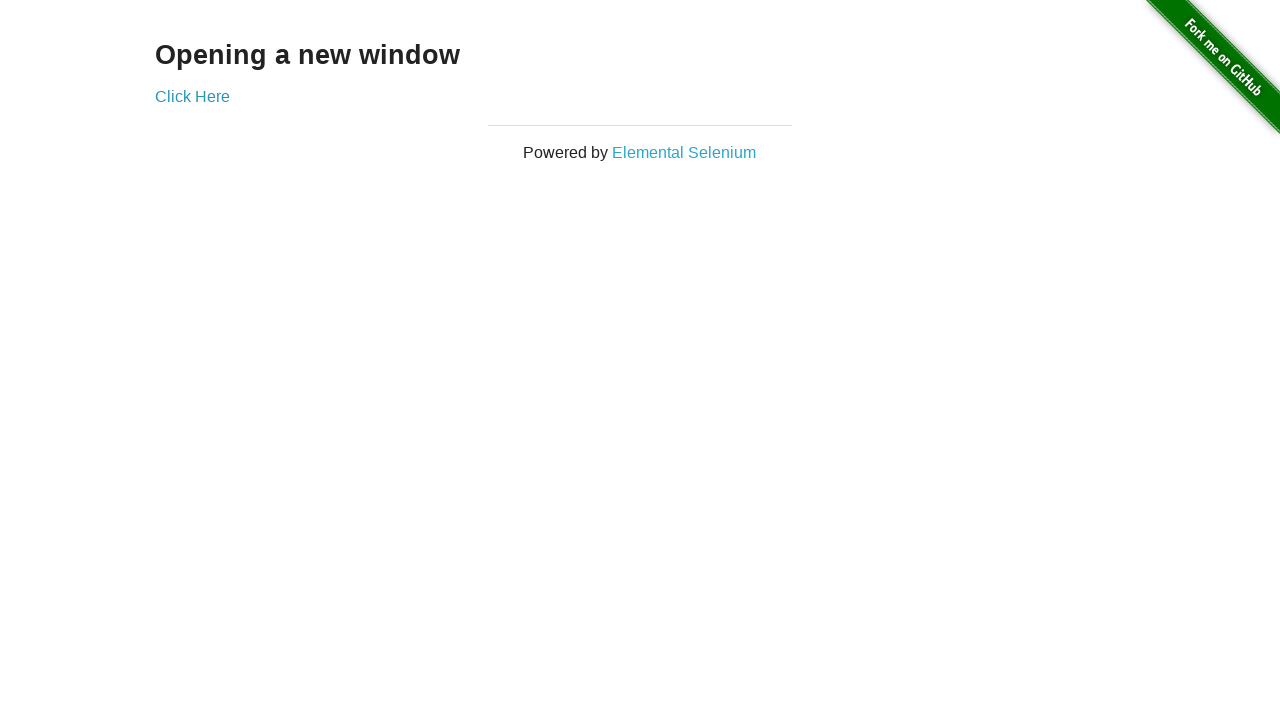

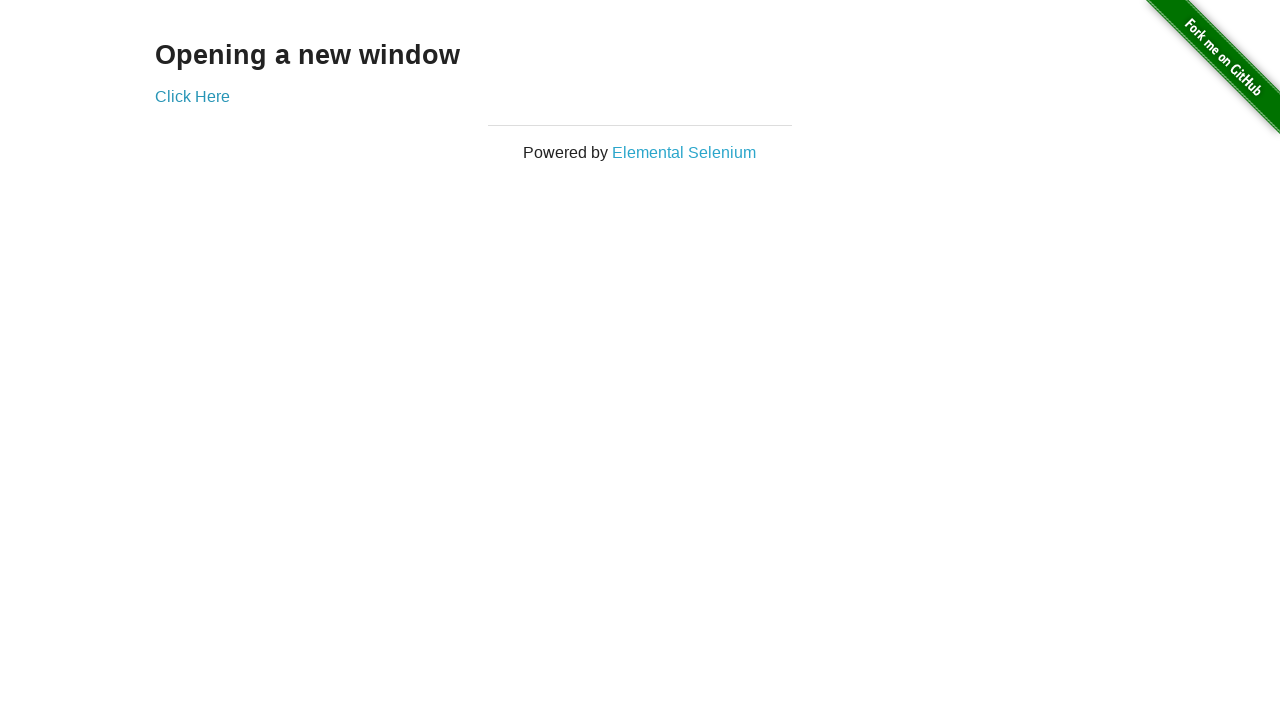